Tests horizontal slider by dragging it to a new position

Starting URL: https://the-internet.herokuapp.com/horizontal_slider

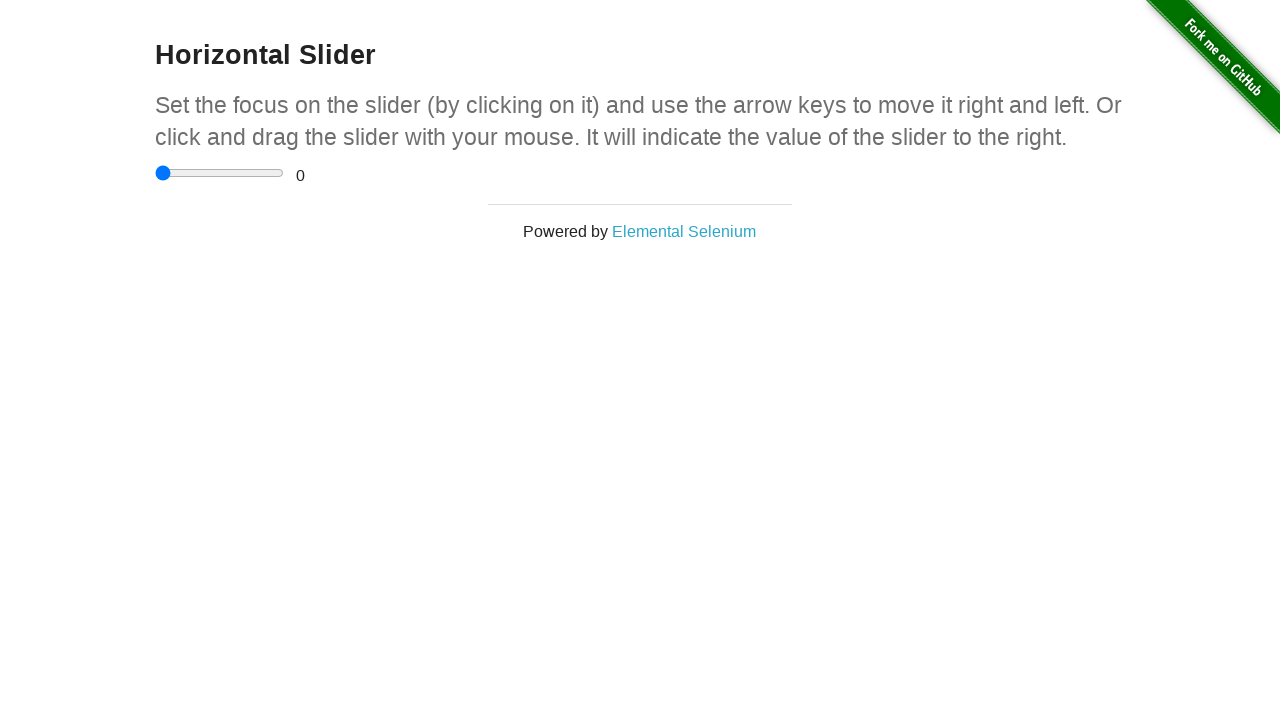

Located the horizontal slider element
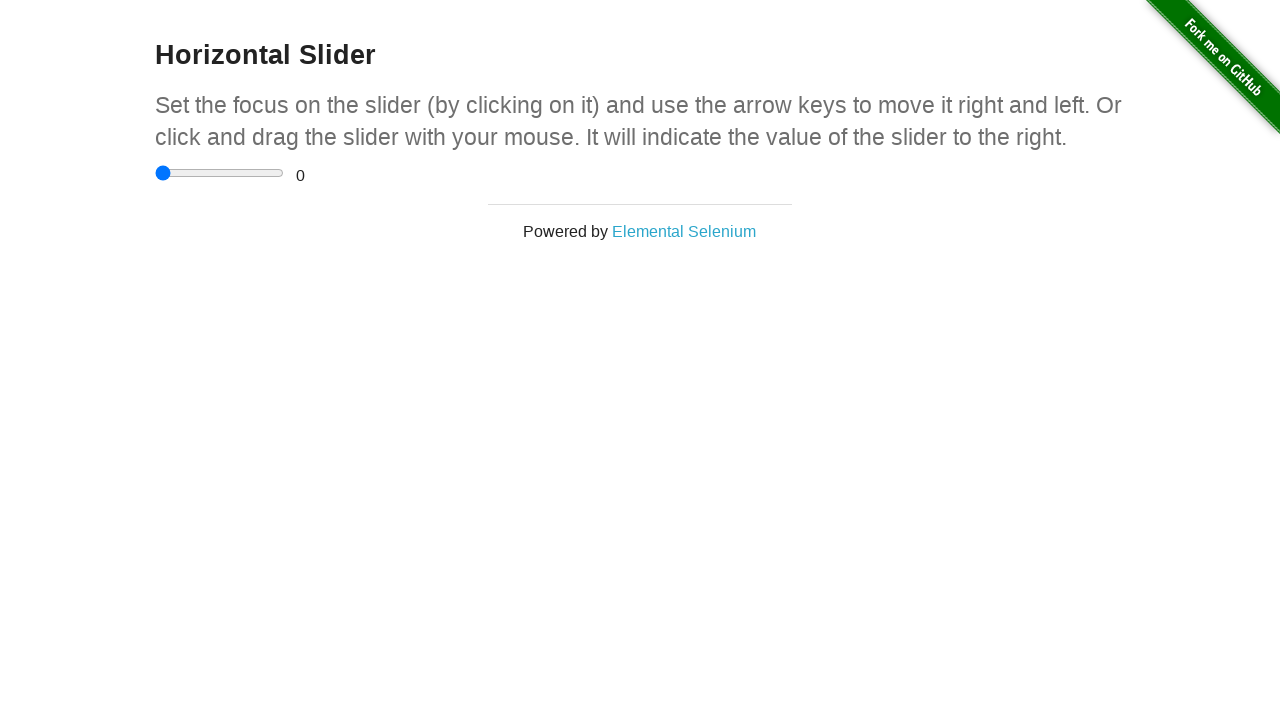

Retrieved slider bounding box coordinates
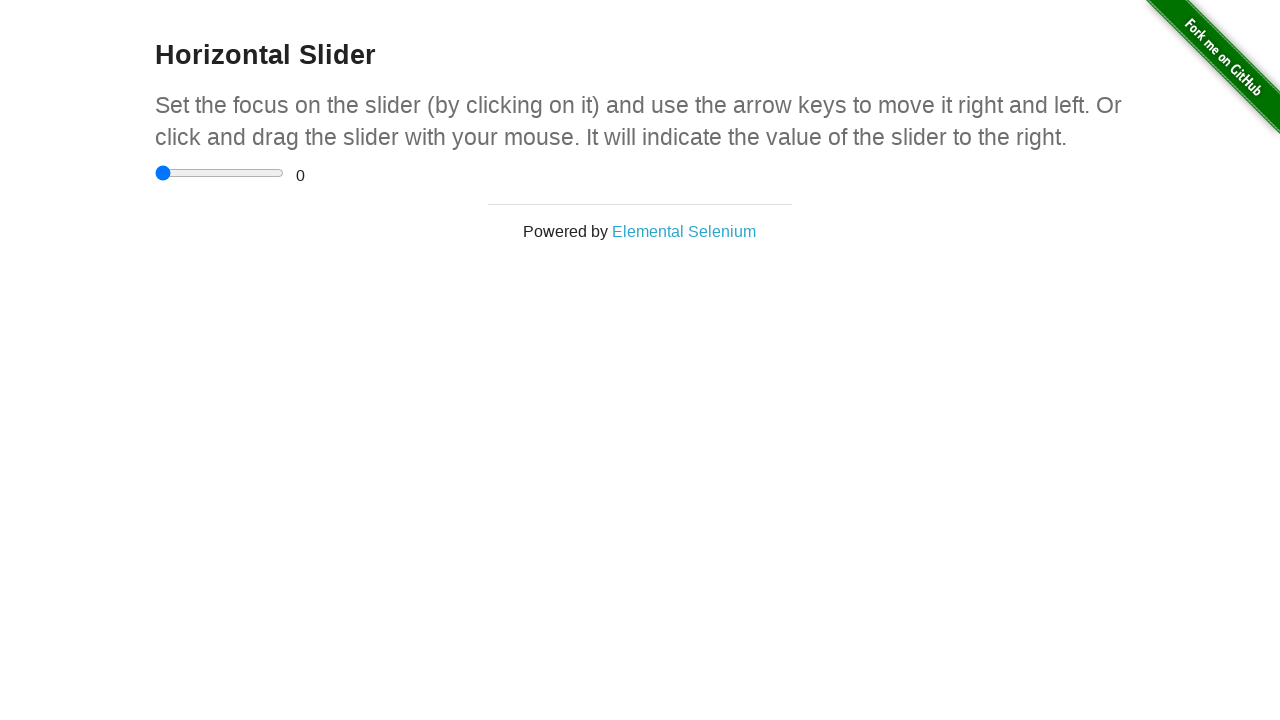

Moved mouse to center of slider at (220, 173)
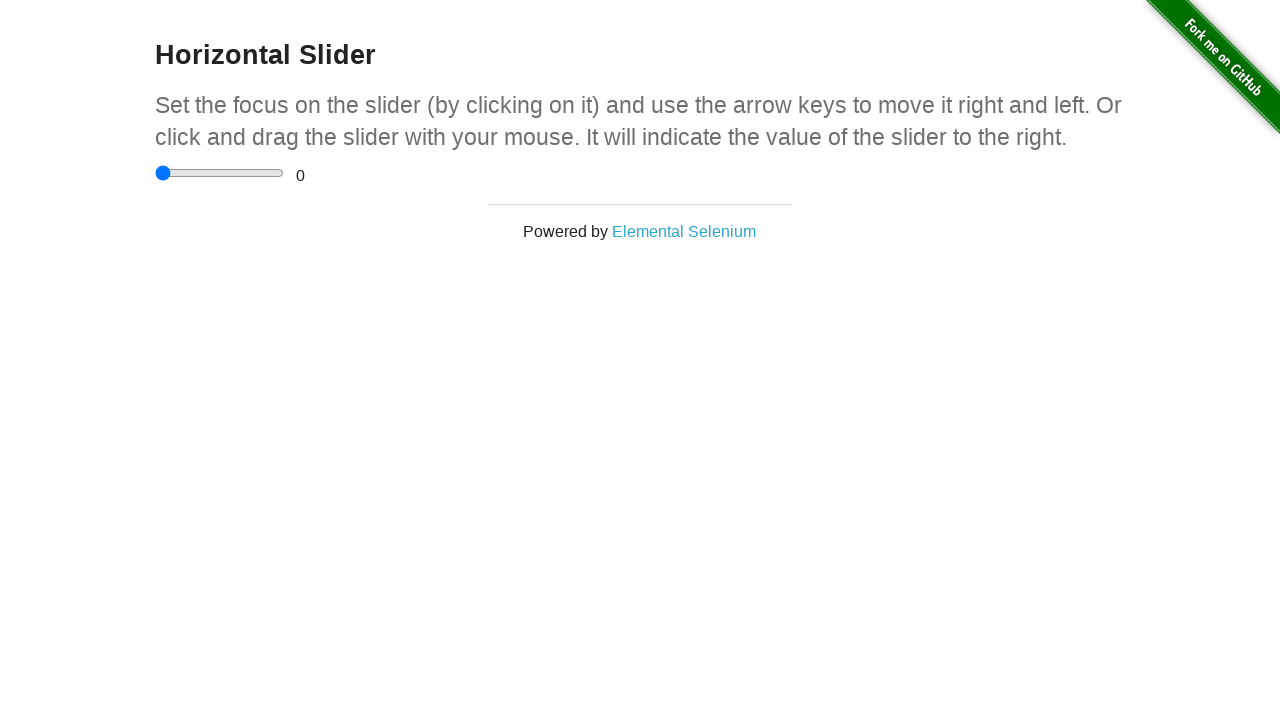

Pressed mouse button down on slider at (220, 173)
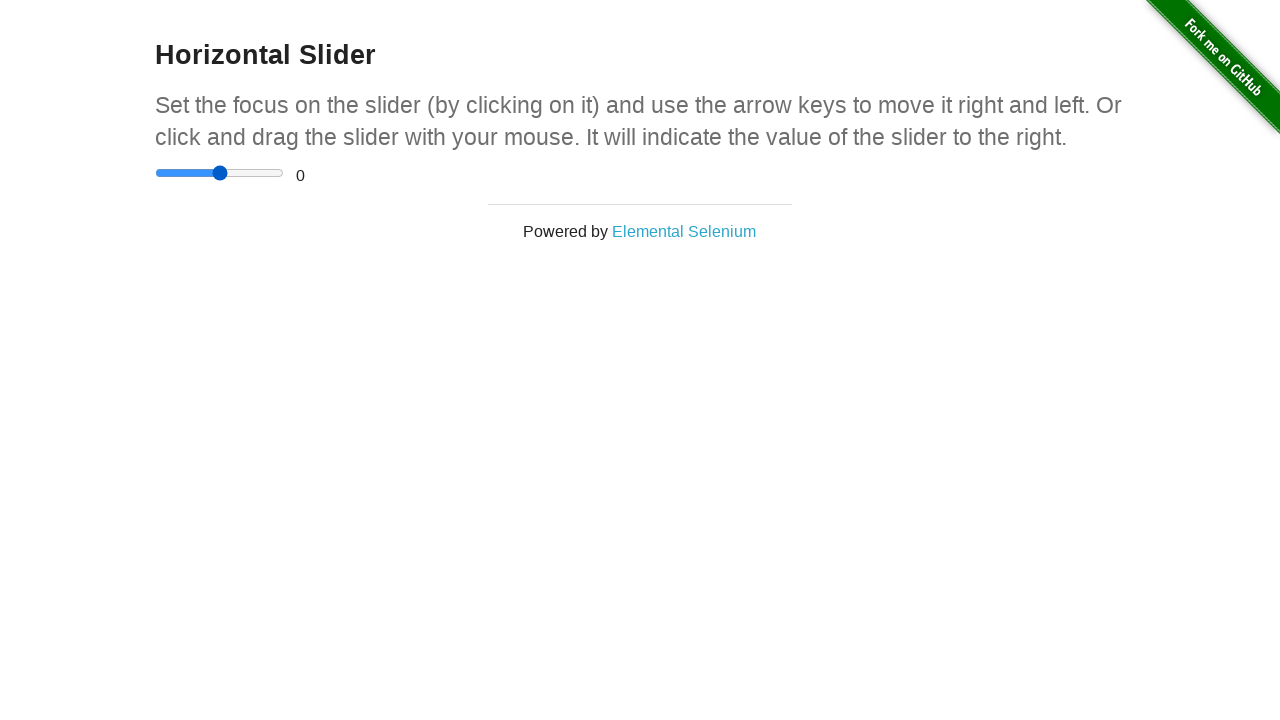

Dragged slider 50 pixels to the right at (270, 173)
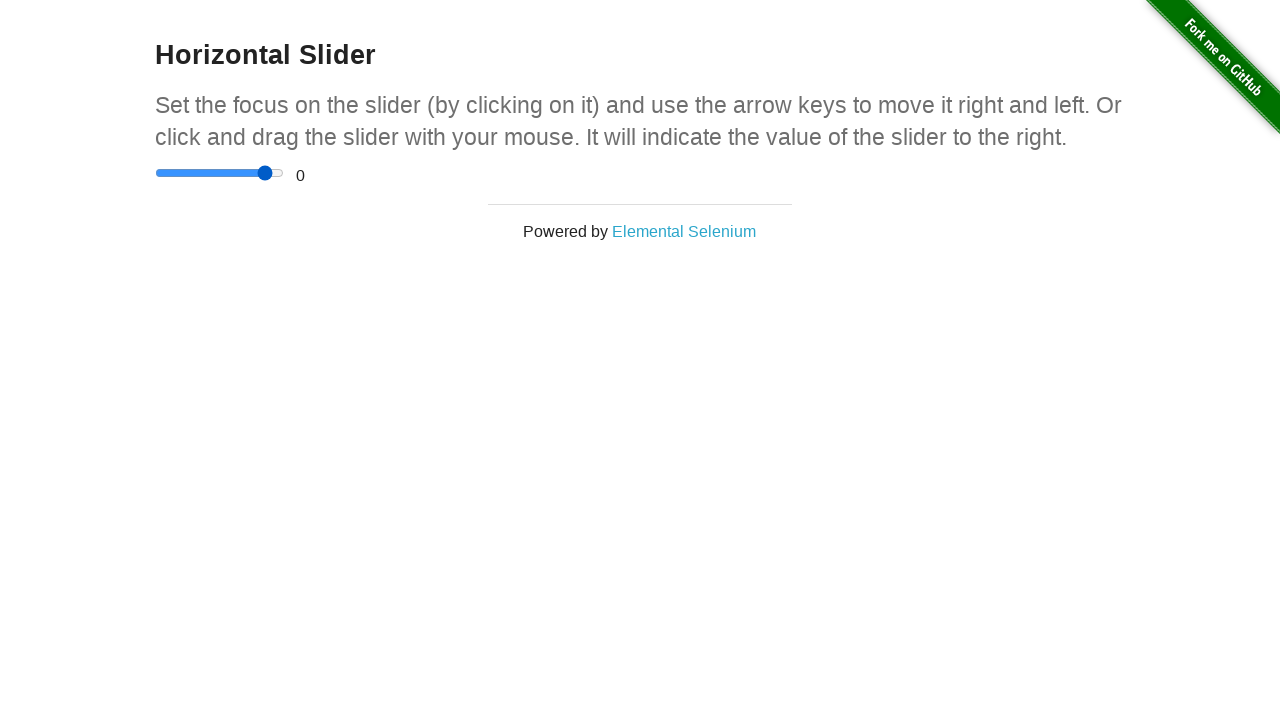

Released mouse button, slider drag complete at (270, 173)
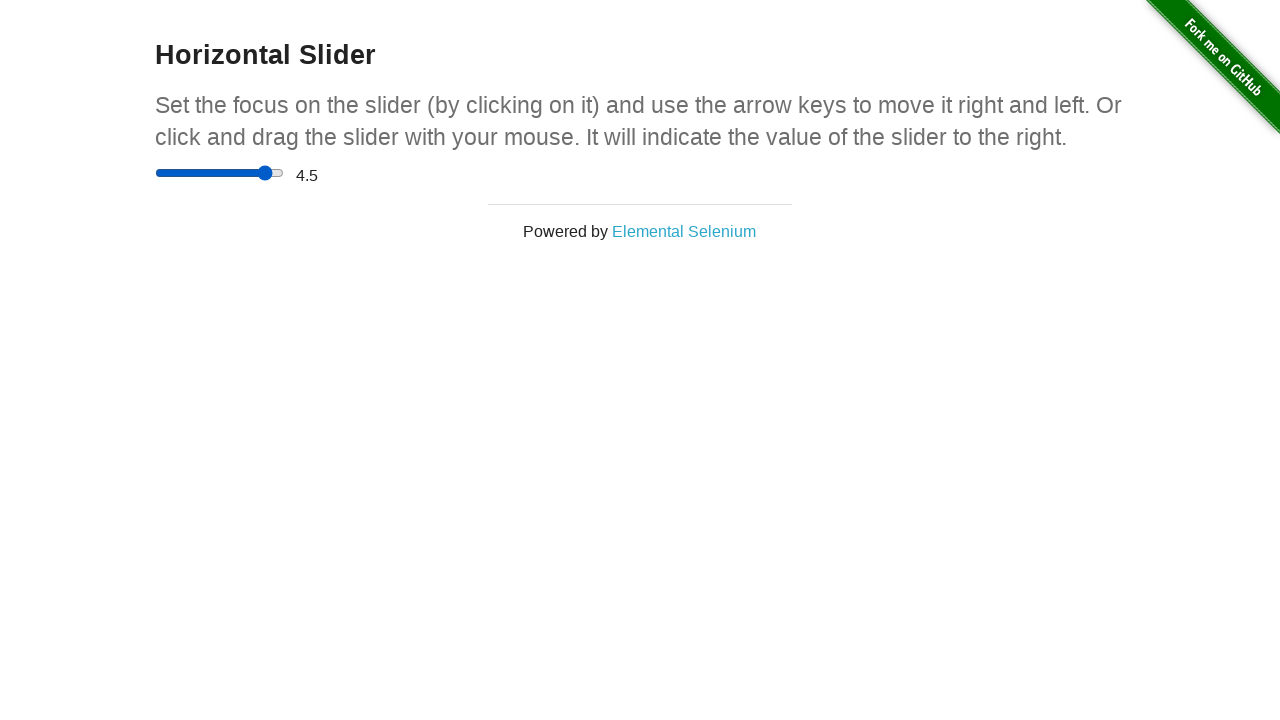

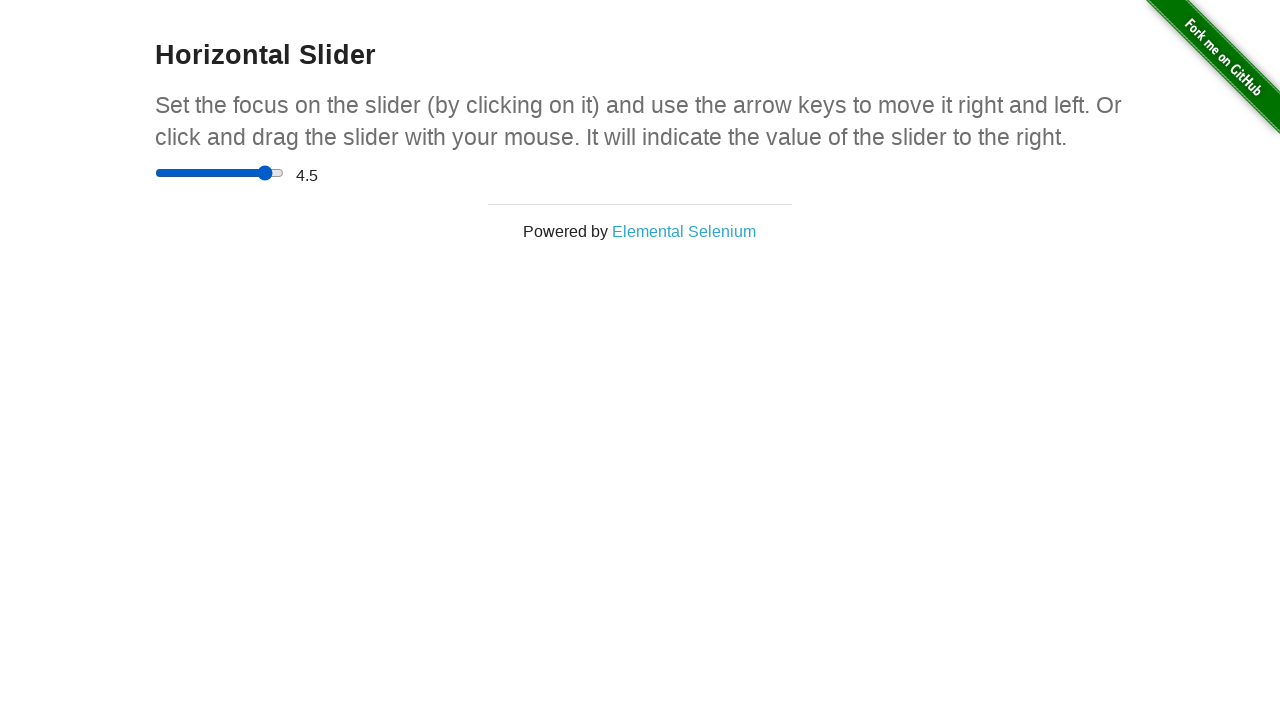